Tests a data types form by filling in personal information fields (first name, last name, address, city, country, job position, company) and submitting the form, then verifies the form validation by checking the background colors of certain fields.

Starting URL: https://bonigarcia.dev/selenium-webdriver-java/data-types.html

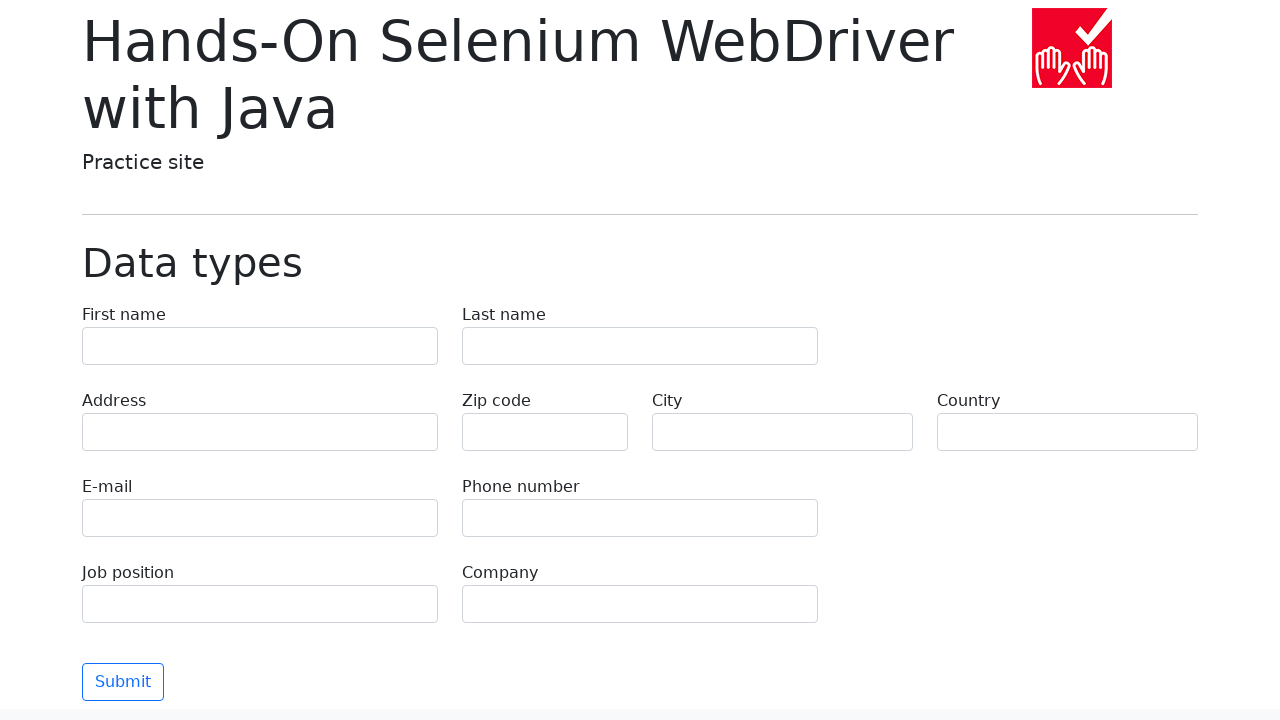

Filled in first name field with 'Иван' on [name='first-name']
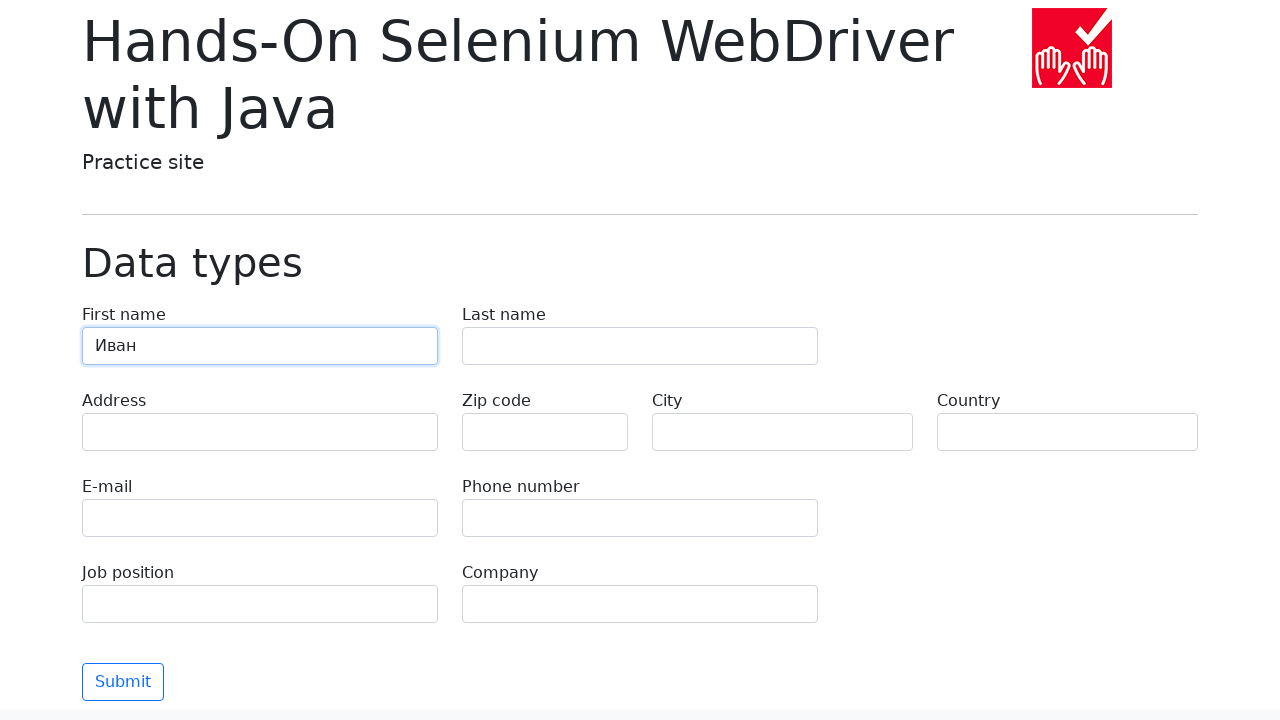

Filled in last name field with 'Петров' on [name='last-name']
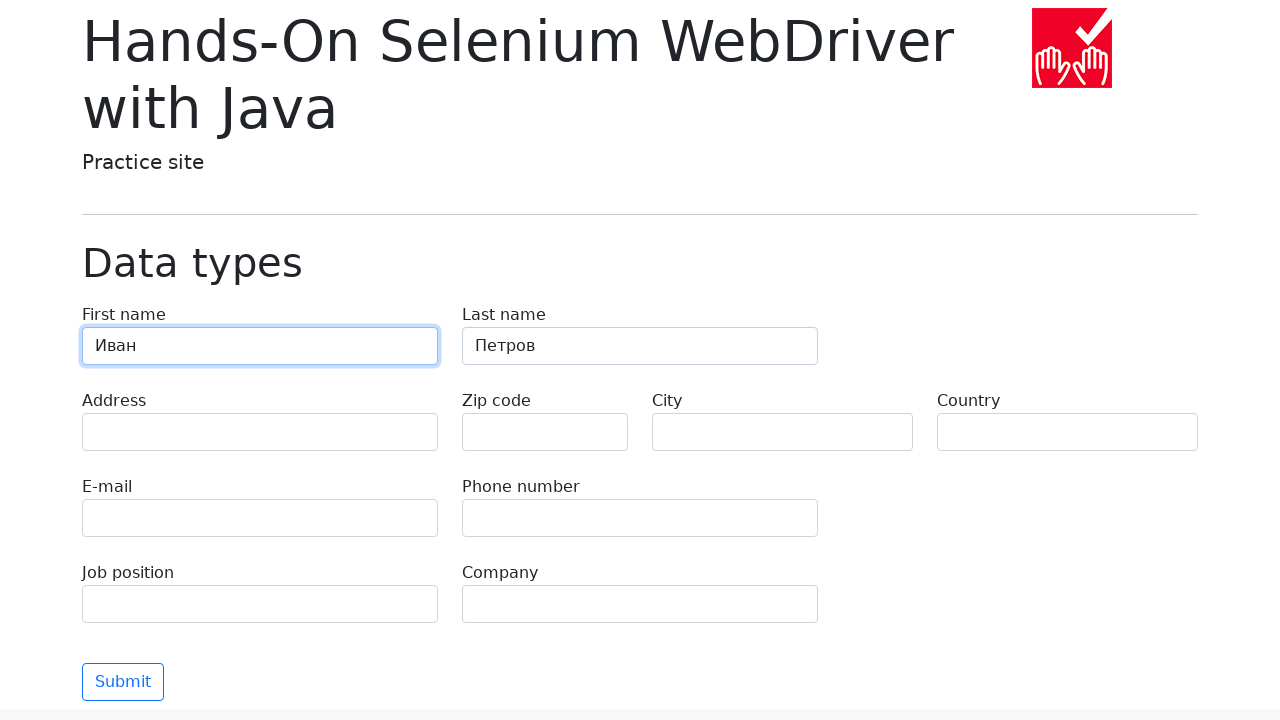

Filled in address field with 'Ленина, 55-3' on [name='address']
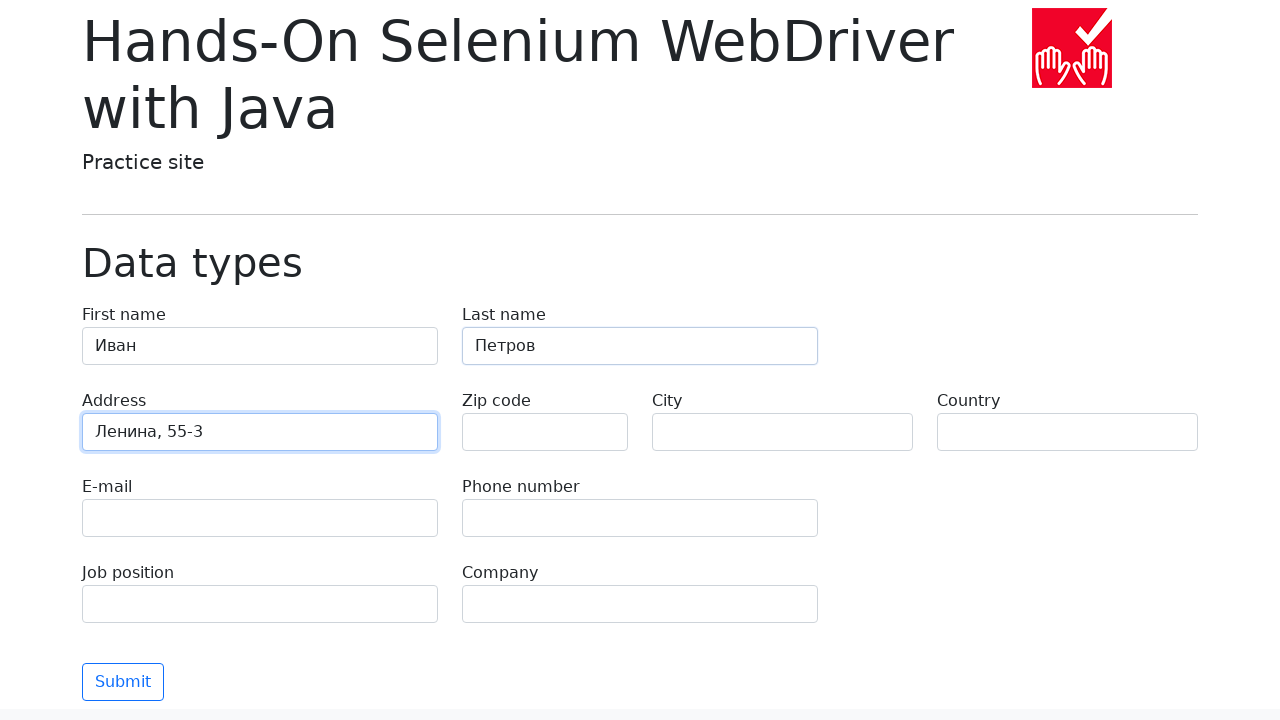

Filled in city field with 'Москва' on [name='city']
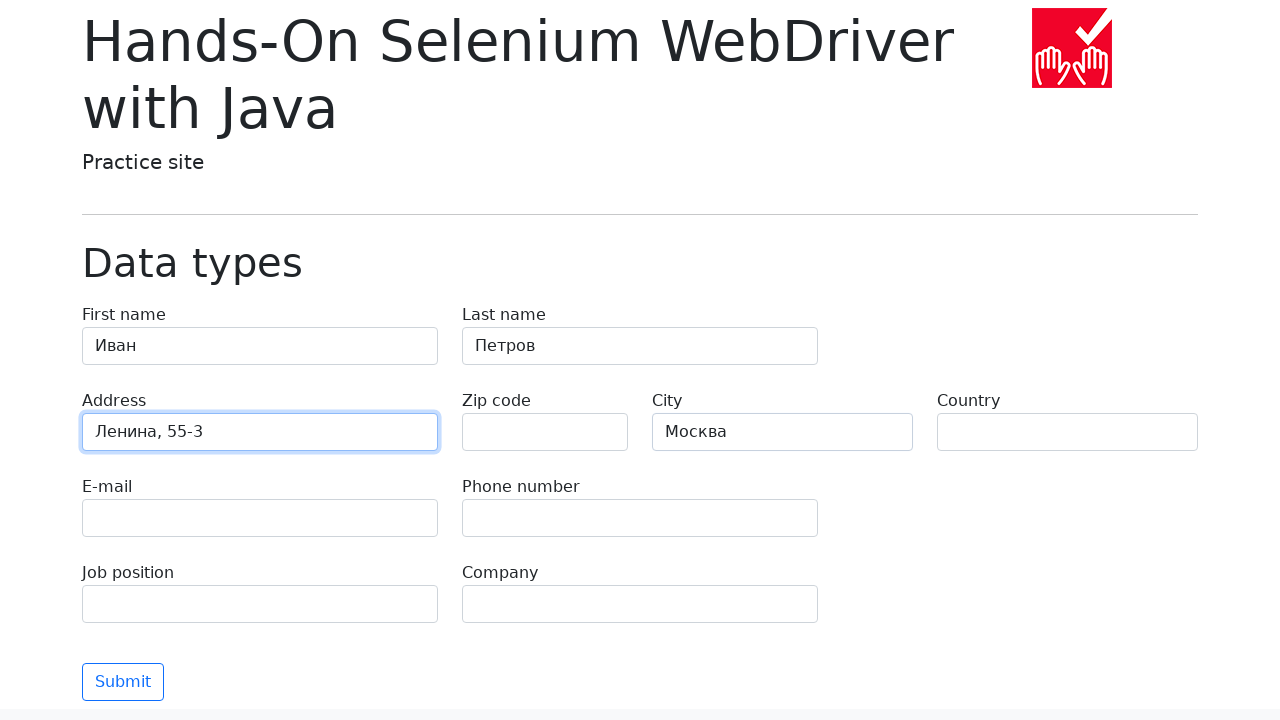

Filled in country field with 'Россия' on [name='country']
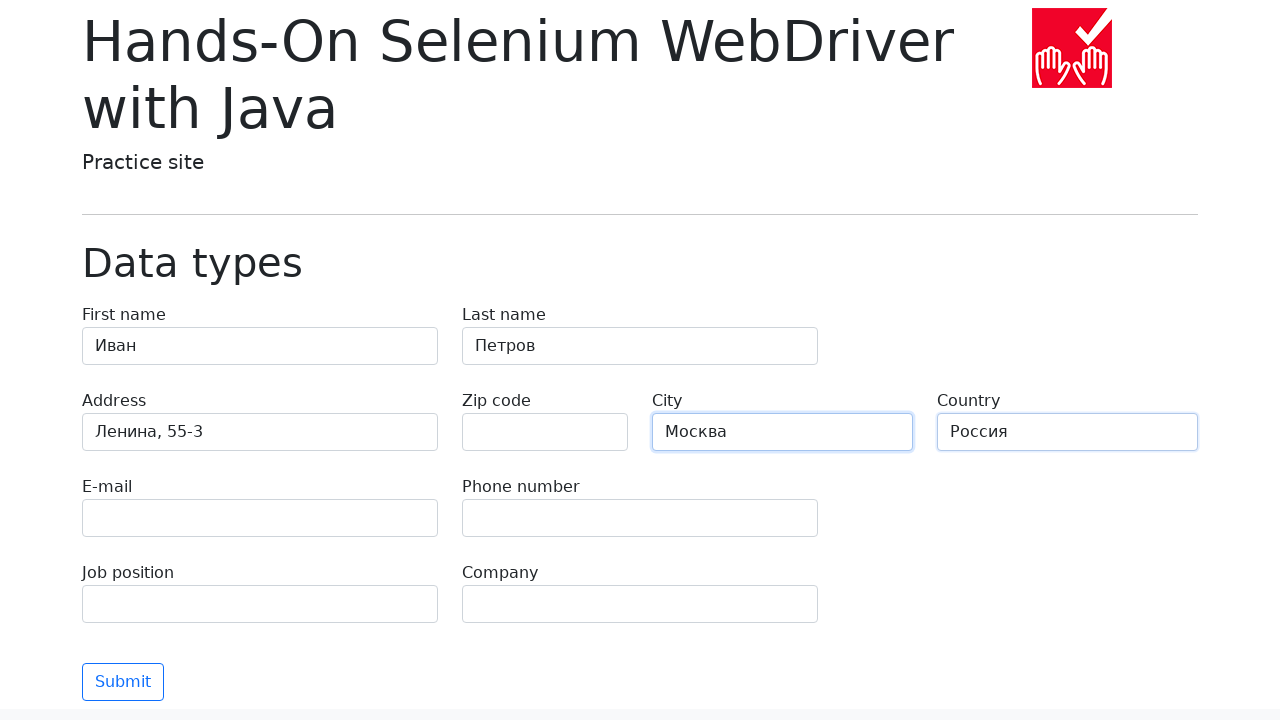

Filled in job position field with 'QA' on [name='job-position']
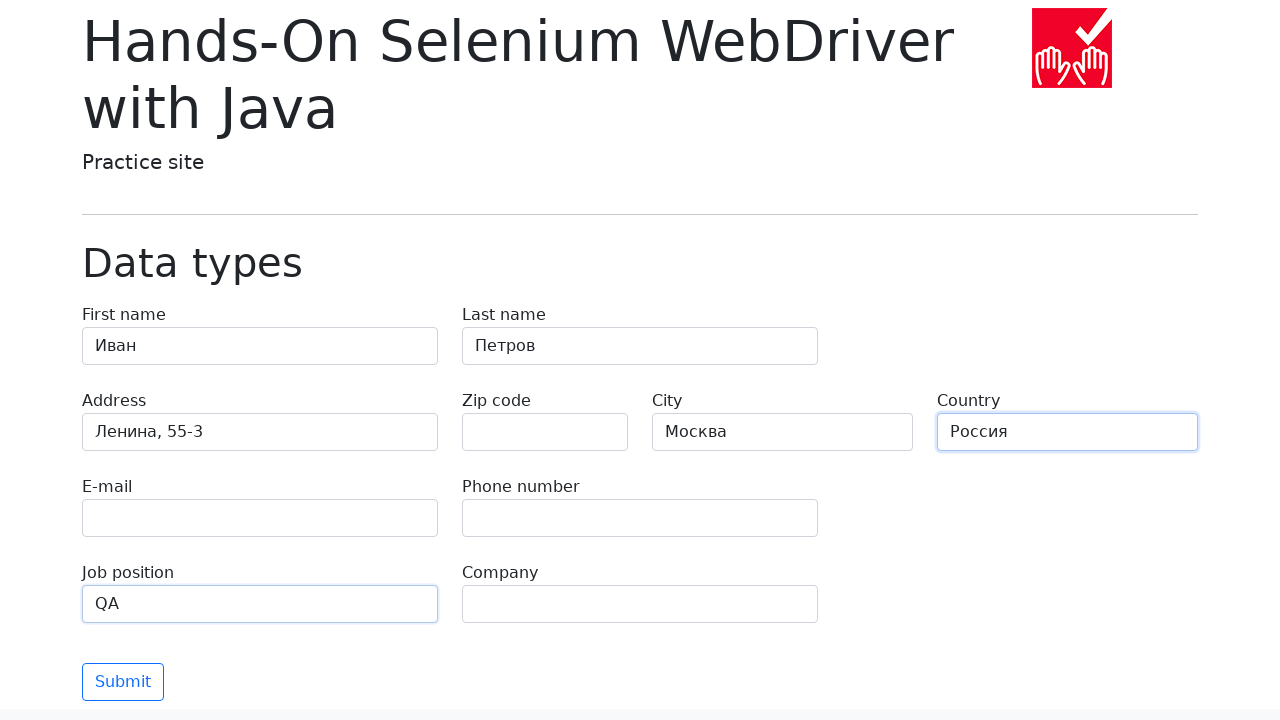

Filled in company field with 'Merion' on [name='company']
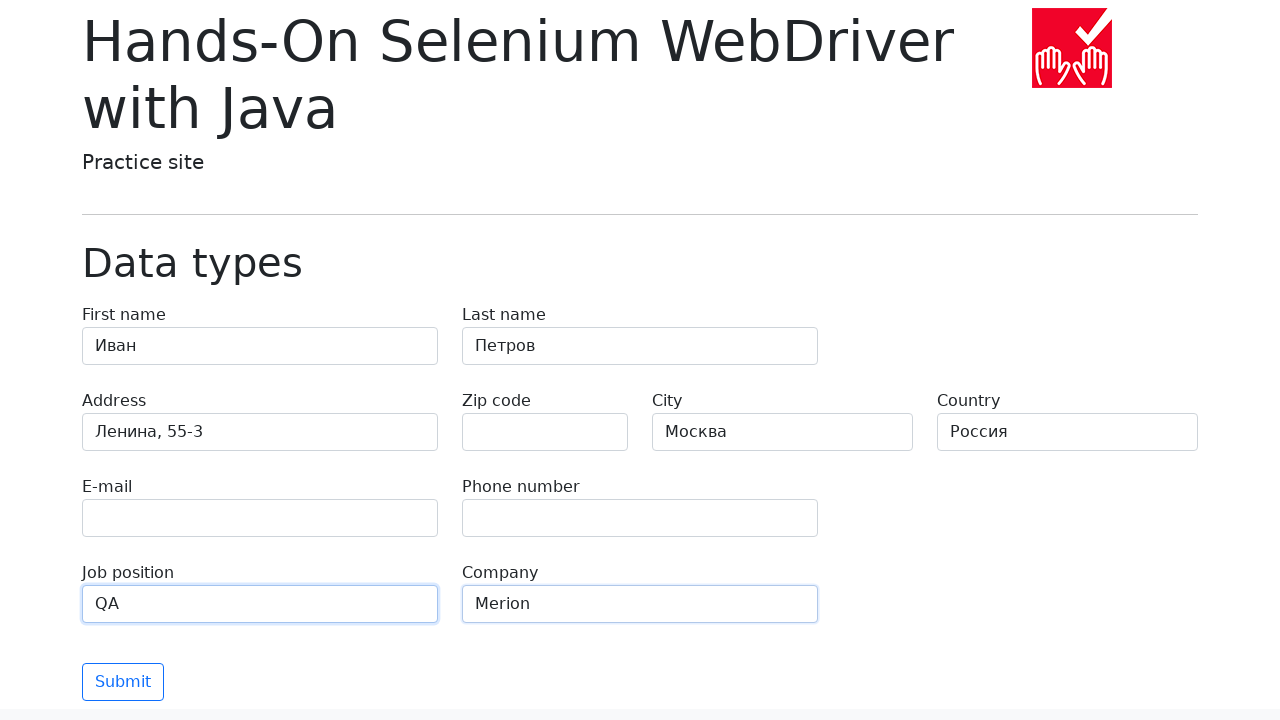

Clicked submit button to submit the form at (123, 682) on [type='submit']
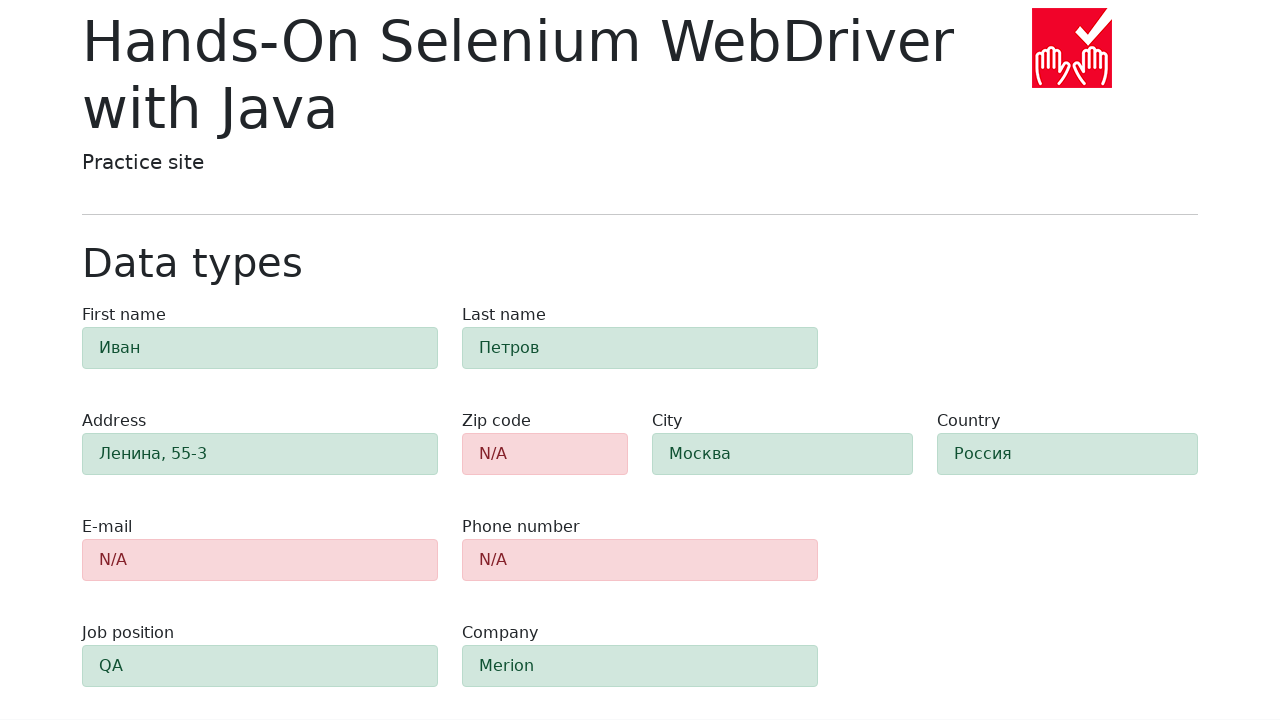

Form validation completed and zip code field is visible
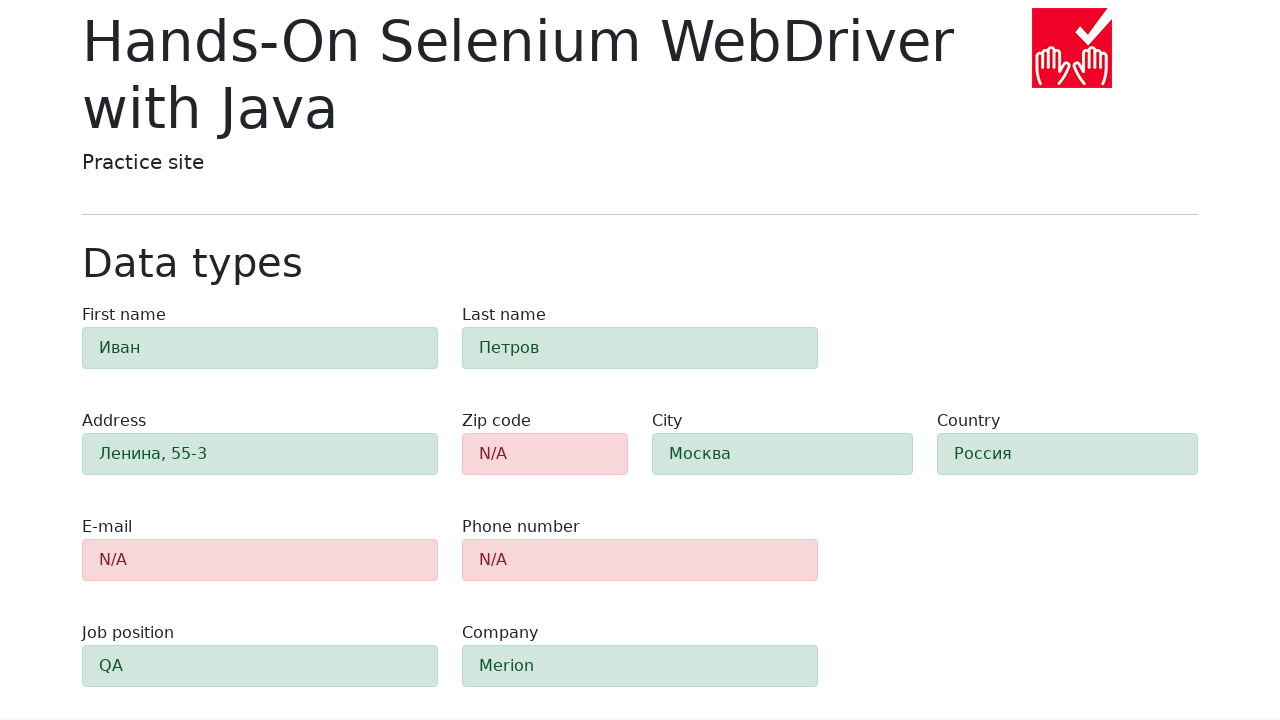

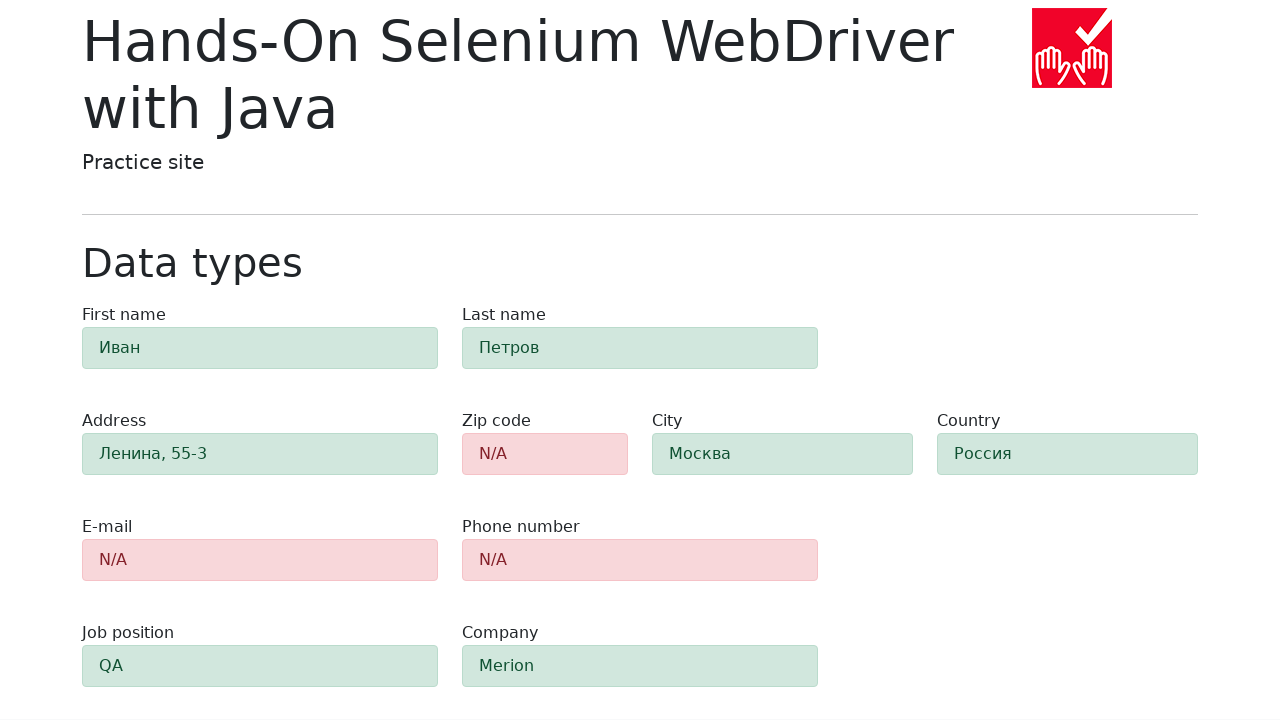